Tests browser navigation commands by navigating between two websites and using back/forward browser history controls

Starting URL: https://nirmalatravels.com/

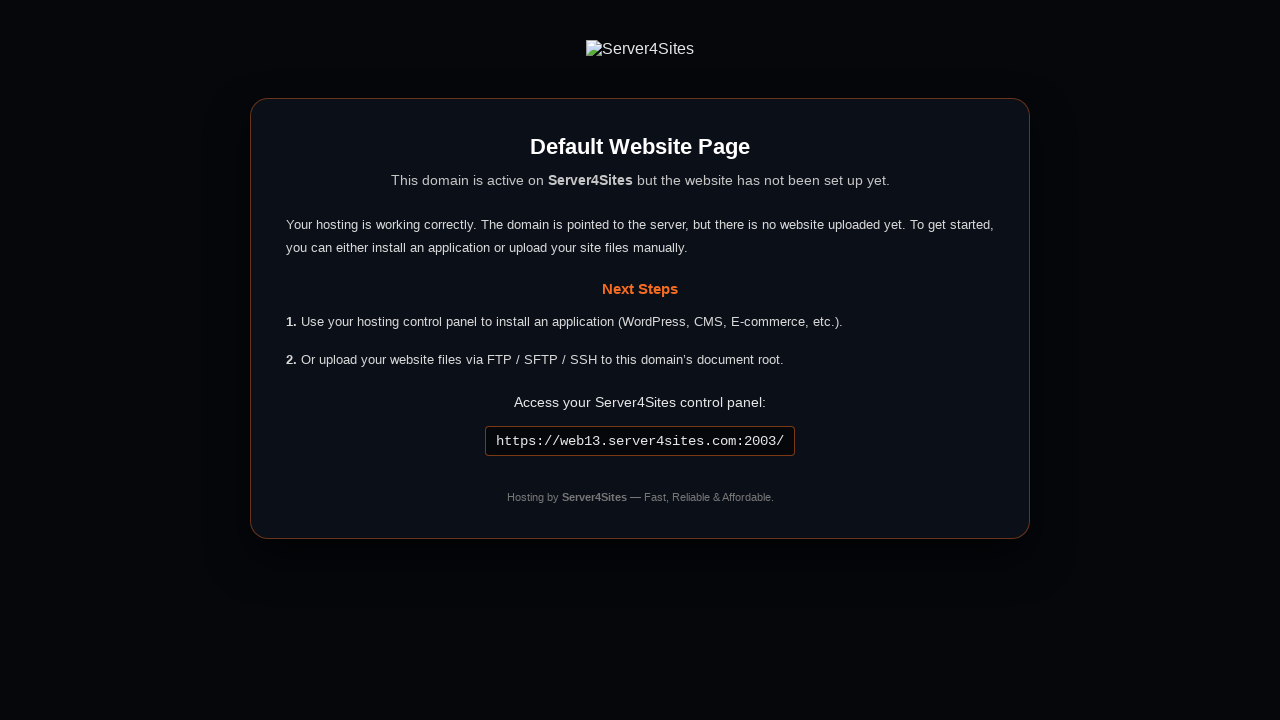

Navigated to https://selenium.dev/
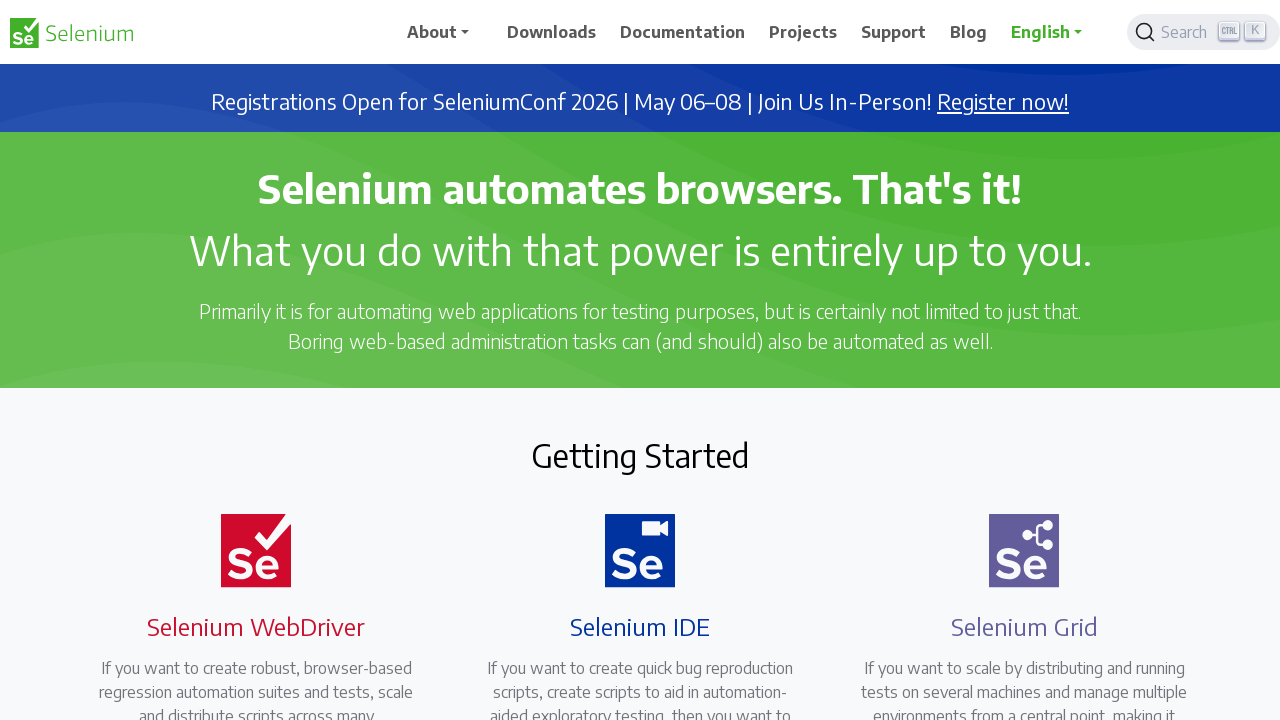

Navigated back to previous page (nirmalatravels.com)
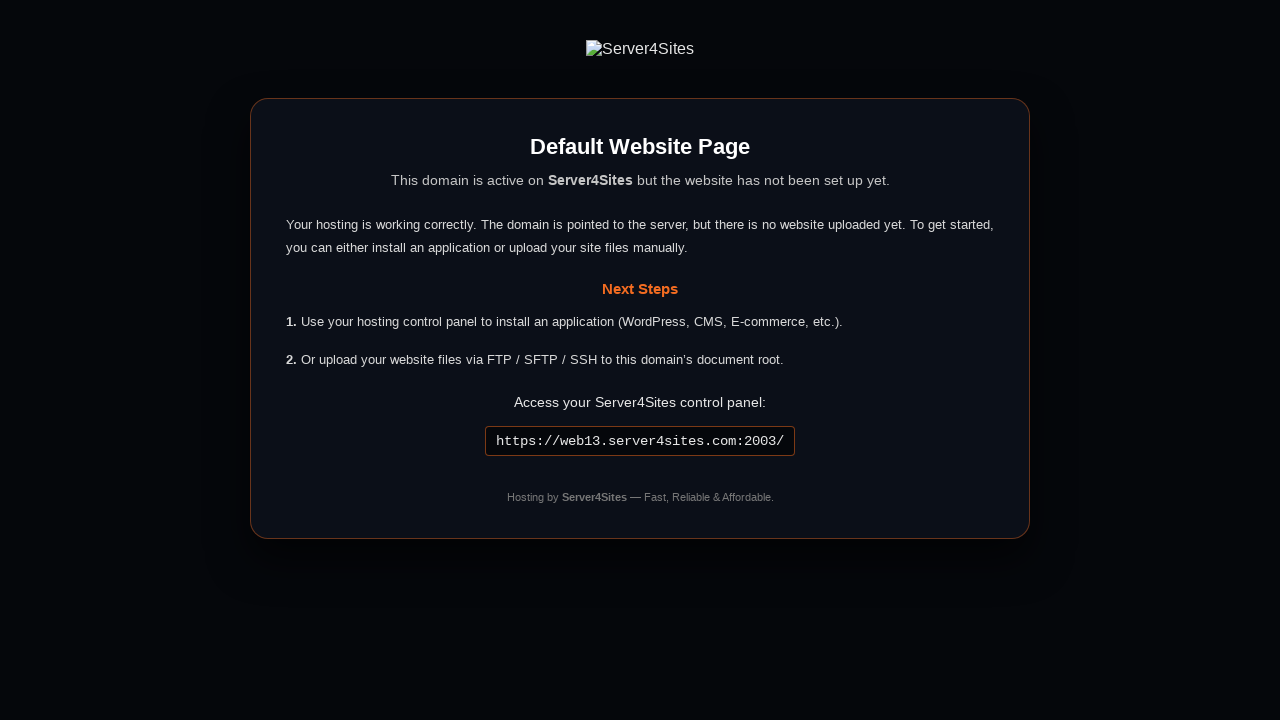

Navigated forward to Selenium website
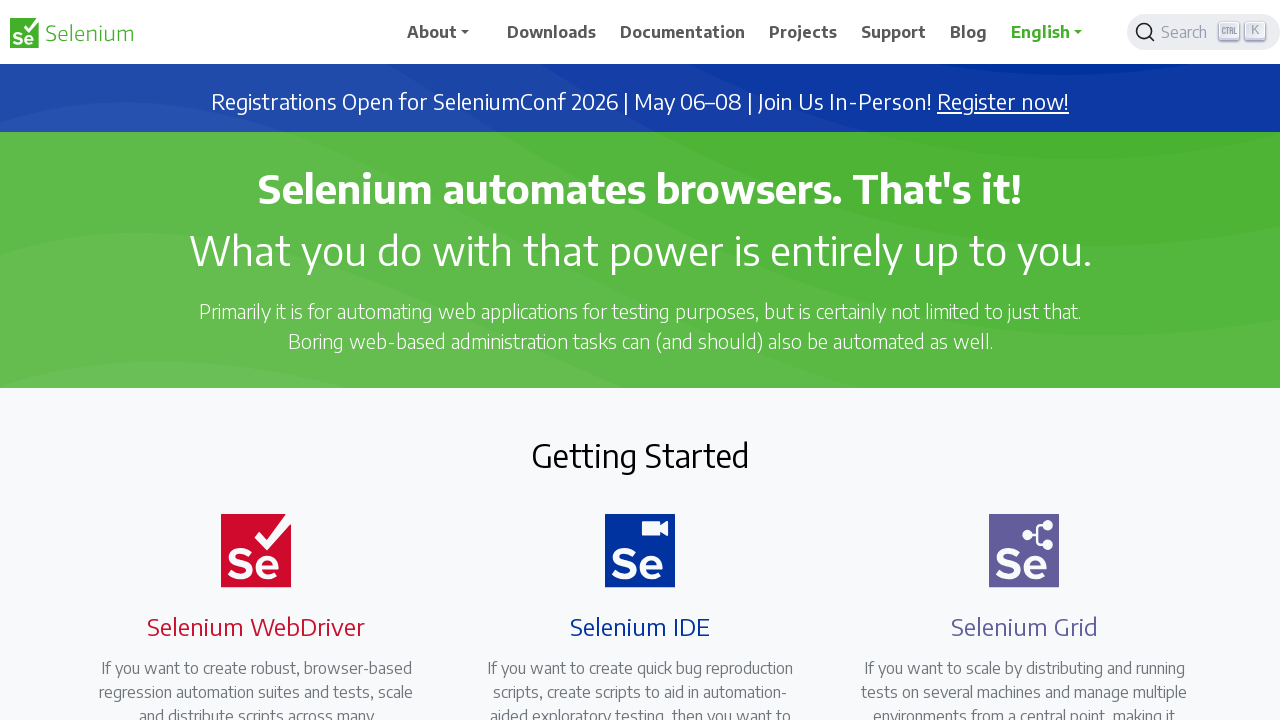

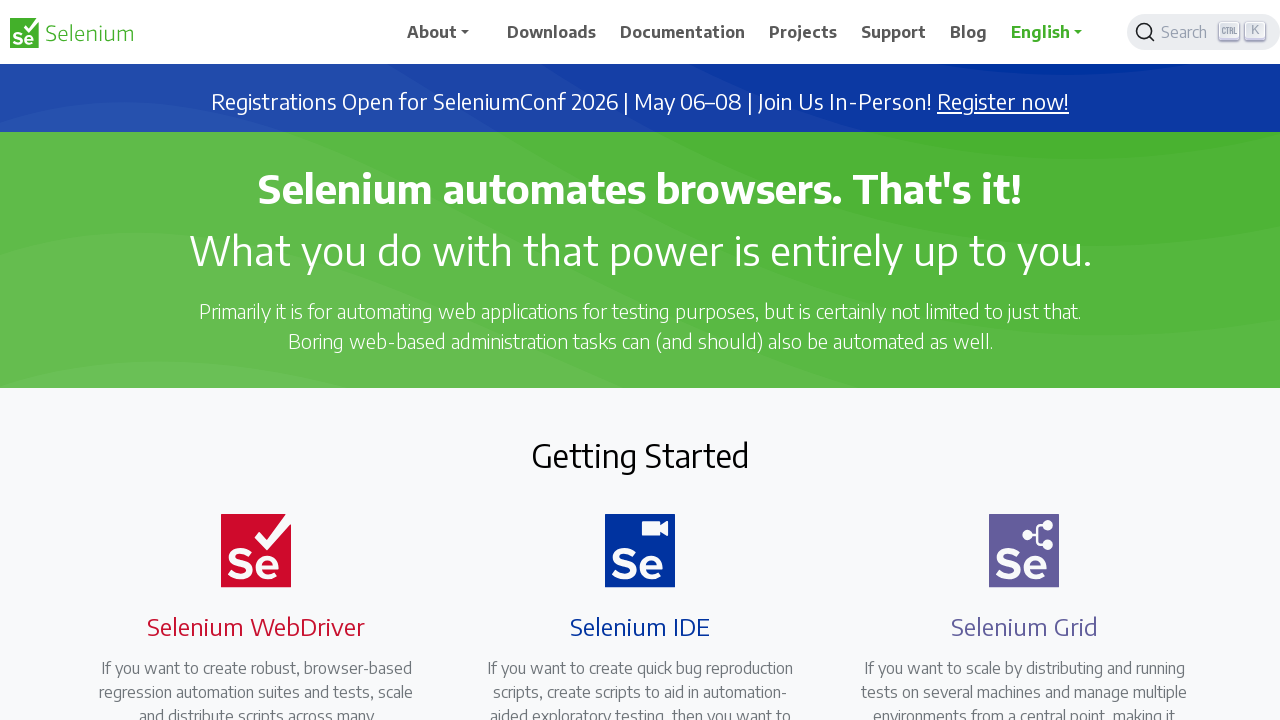